Tests checkbox selection by checking Check 3 and Check 4 options from a group of checkboxes

Starting URL: http://antoniotrindade.com.br/treinoautomacao/elementsweb.html

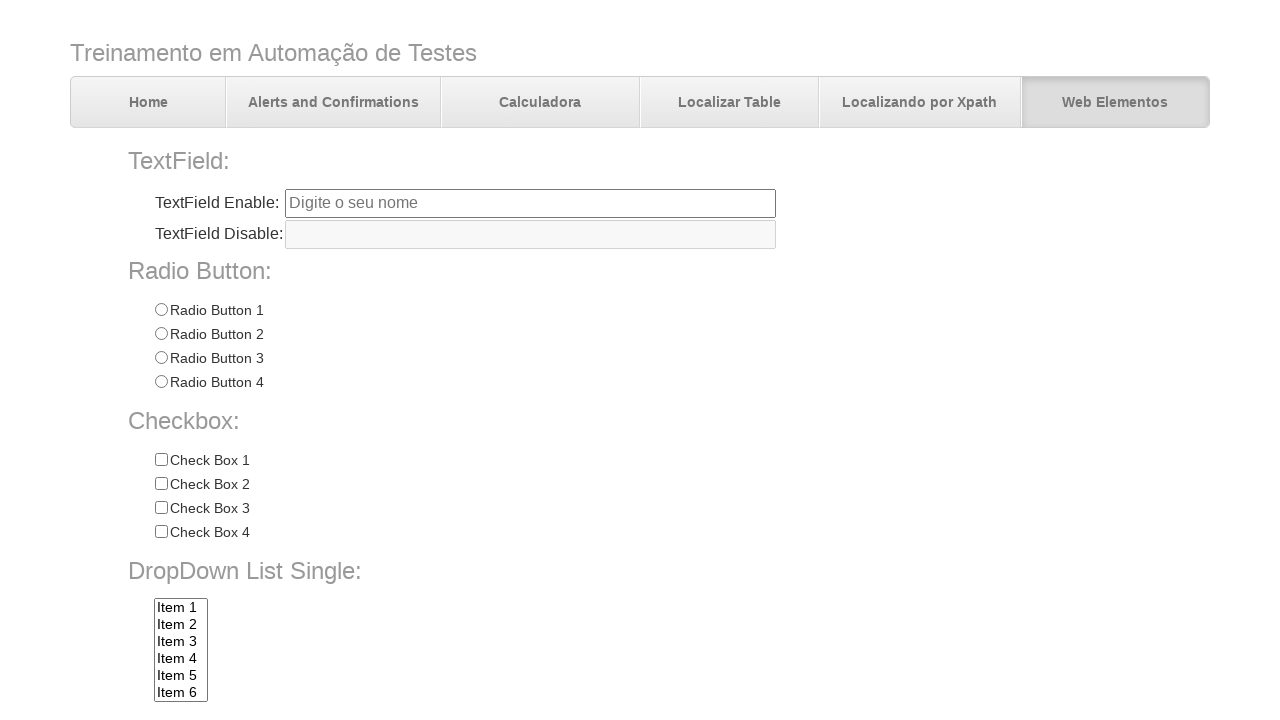

Waited for checkboxes to be present on the page
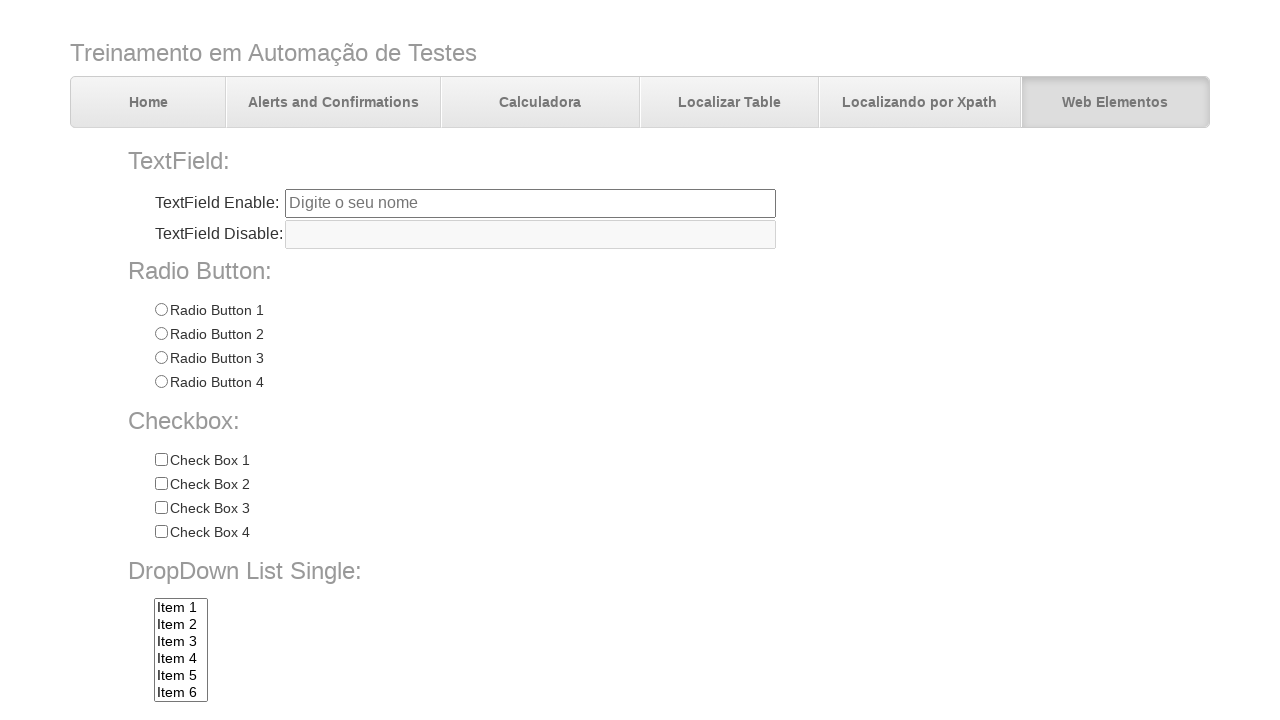

Clicked on Check 3 checkbox at (161, 508) on input[name='chkbox'][value='Check 3']
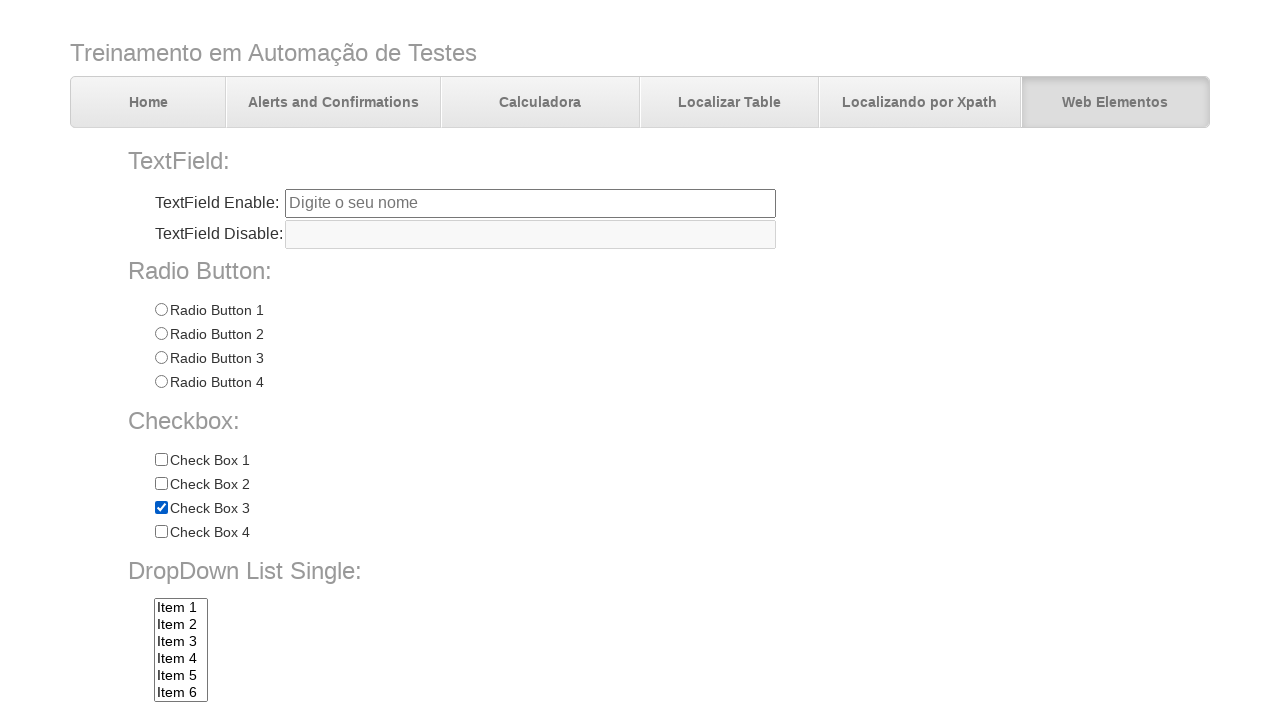

Clicked on Check 4 checkbox at (161, 532) on input[name='chkbox'][value='Check 4']
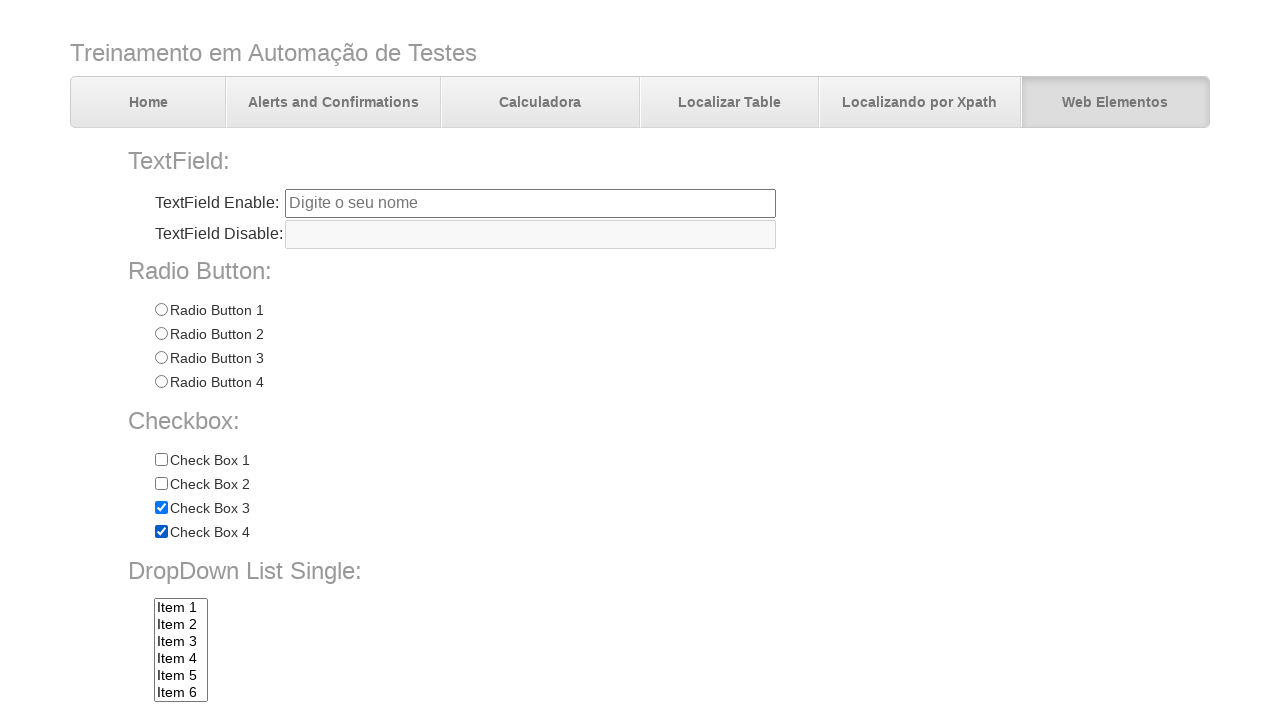

Verified Check 3 checkbox is selected
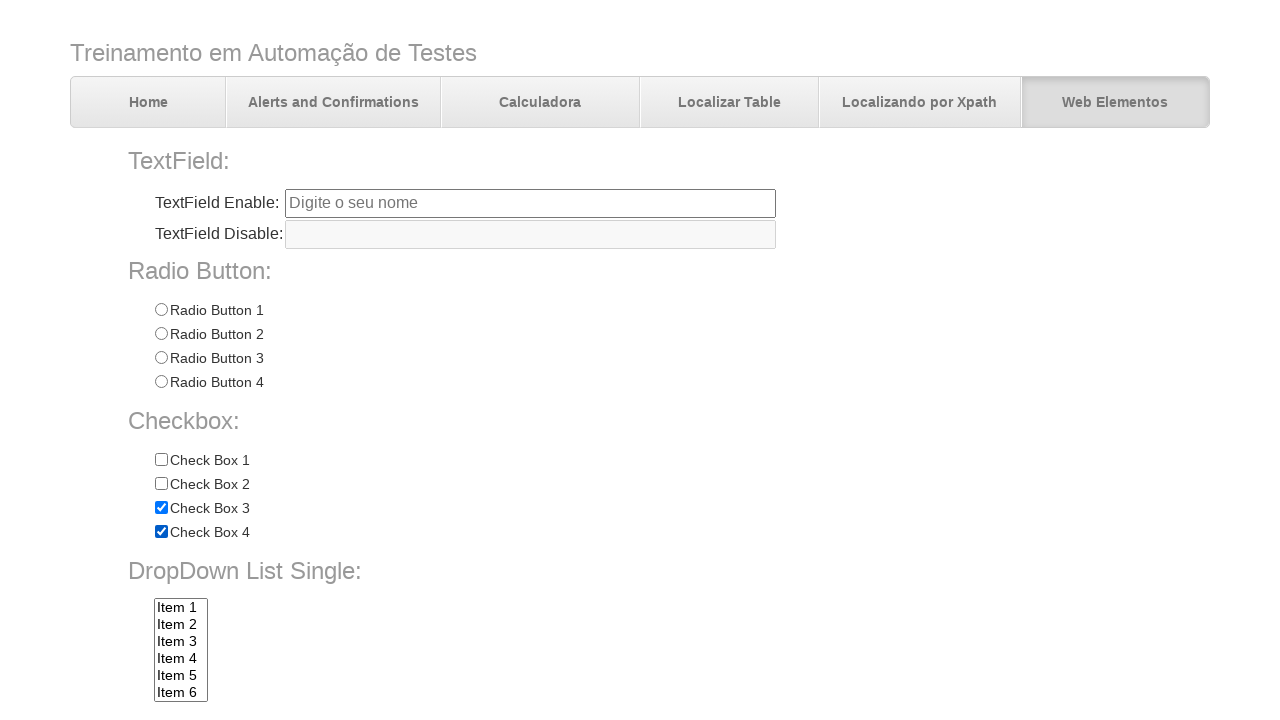

Verified Check 4 checkbox is selected
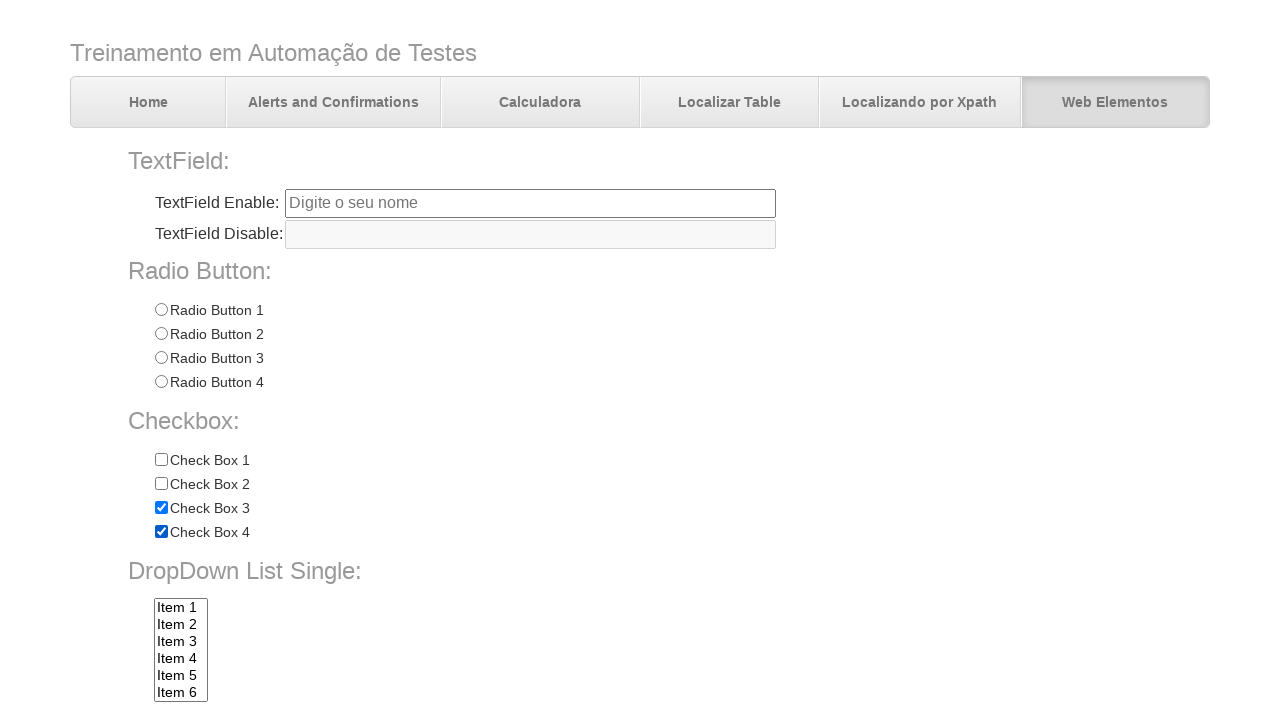

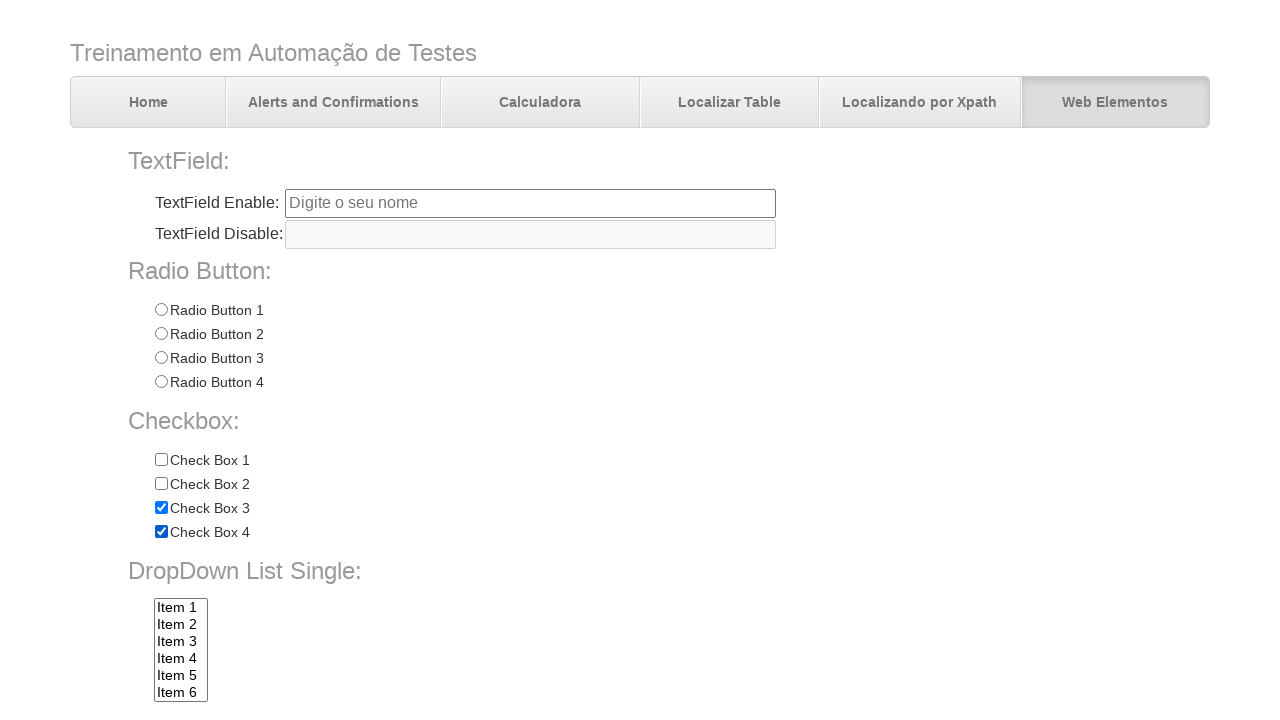